Tests radio button functionality by clicking on a radio button option

Starting URL: http://formy-project.herokuapp.com/form

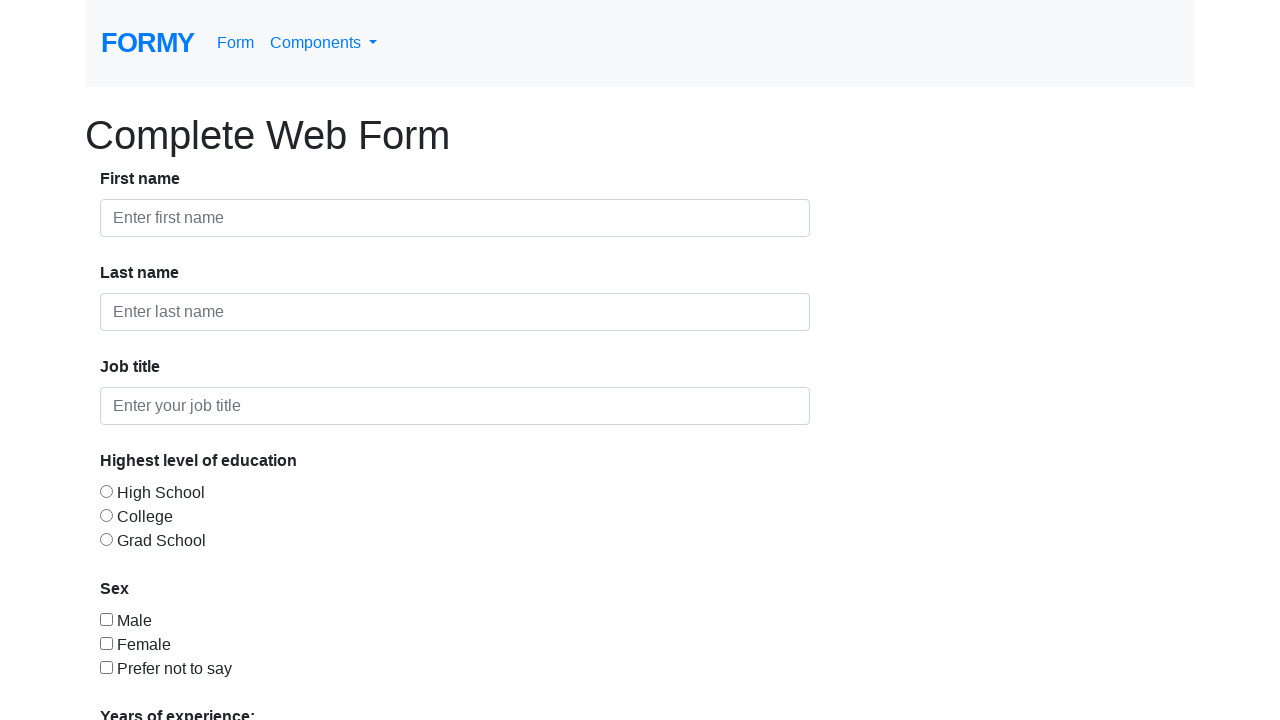

Clicked on radio button option 1 at (106, 491) on #radio-button-1
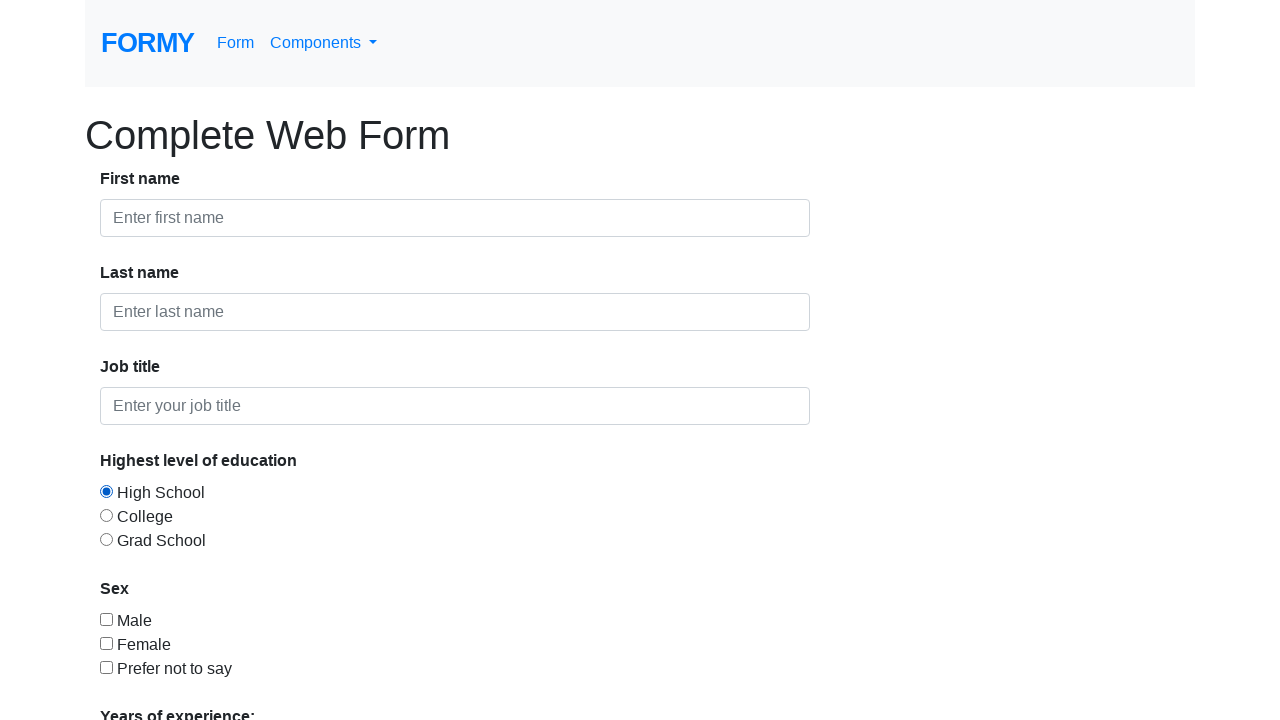

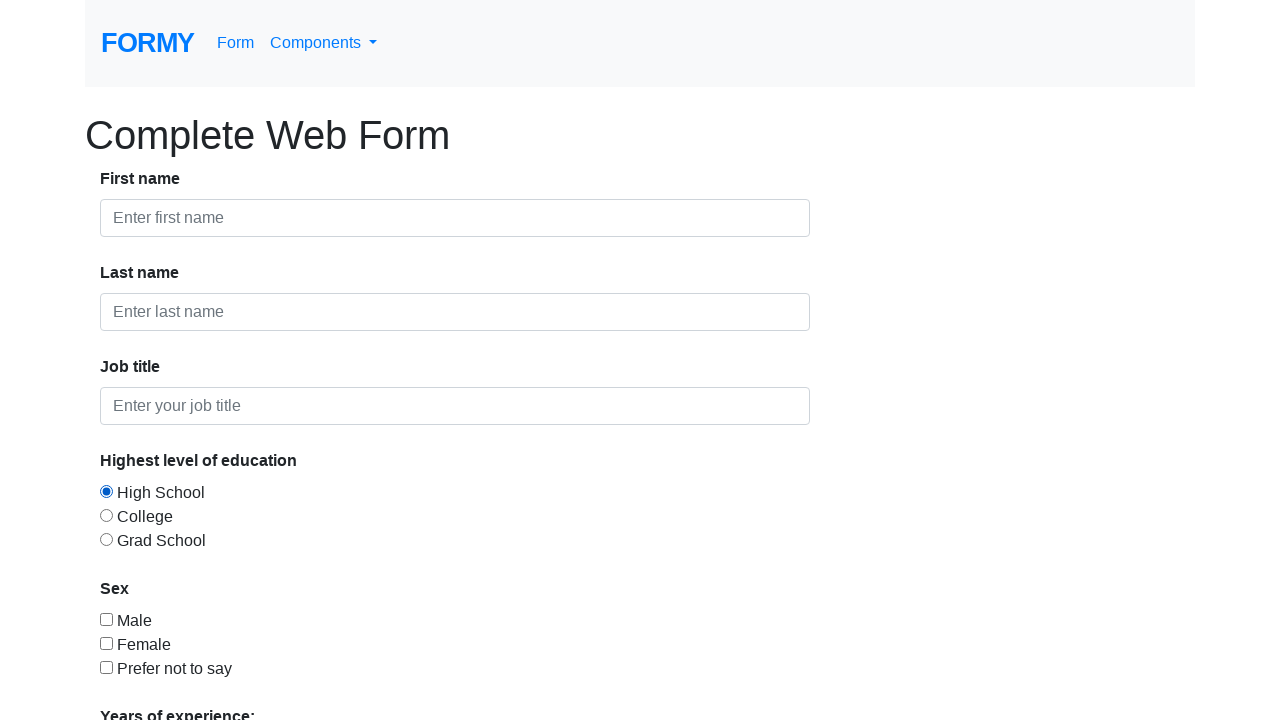